Tests editing a todo item by double-clicking and entering new text

Starting URL: https://demo.playwright.dev/todomvc

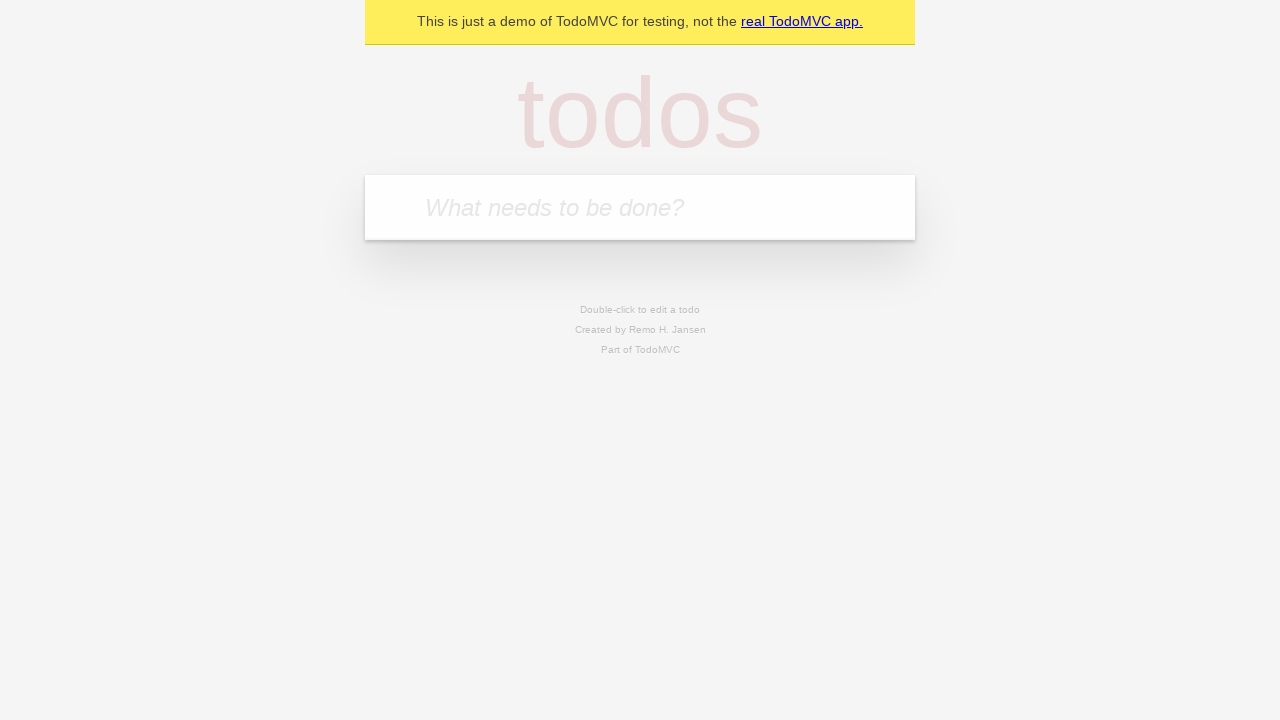

Navigated to TodoMVC demo page
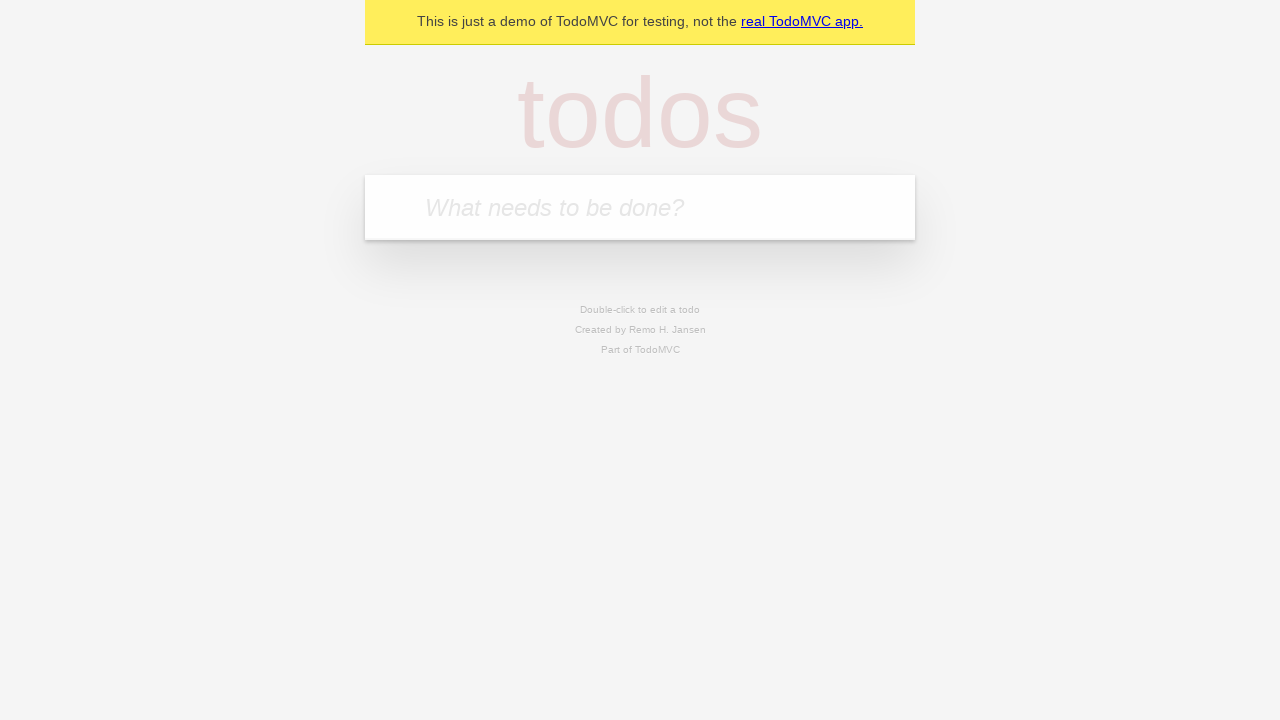

Located the new todo input field
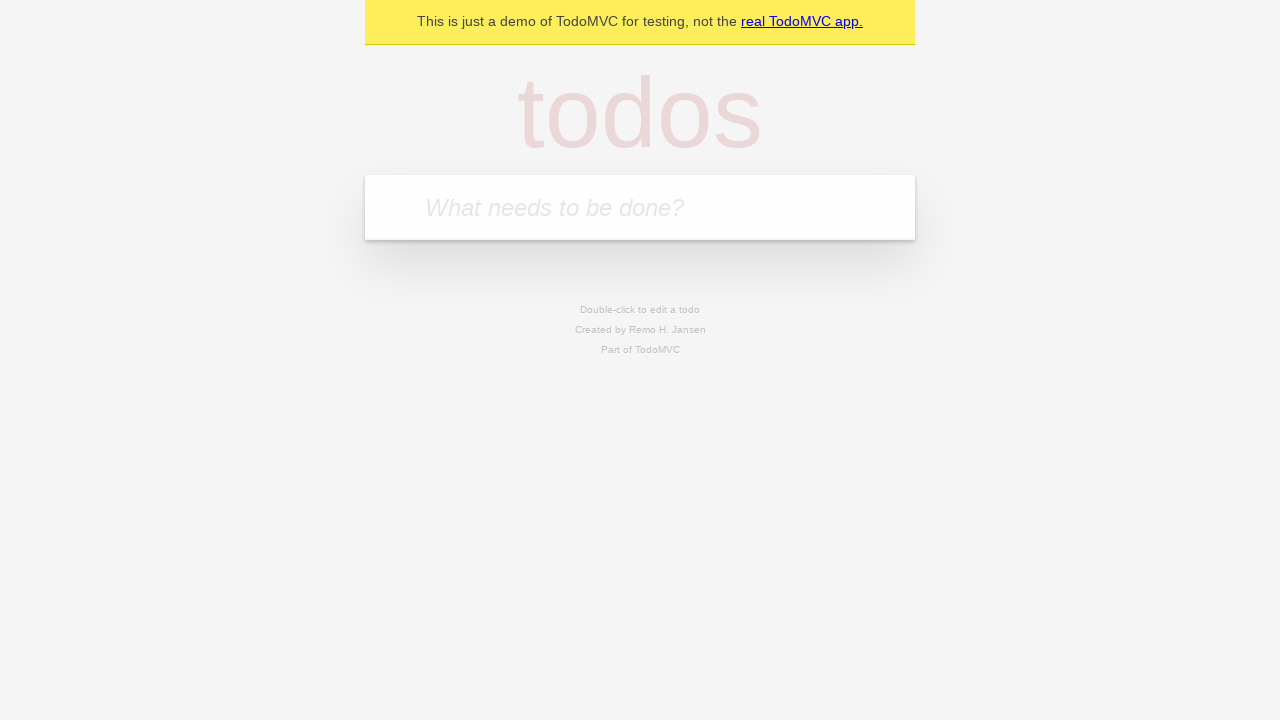

Filled new todo input with 'buy some cheese' on internal:attr=[placeholder="What needs to be done?"i]
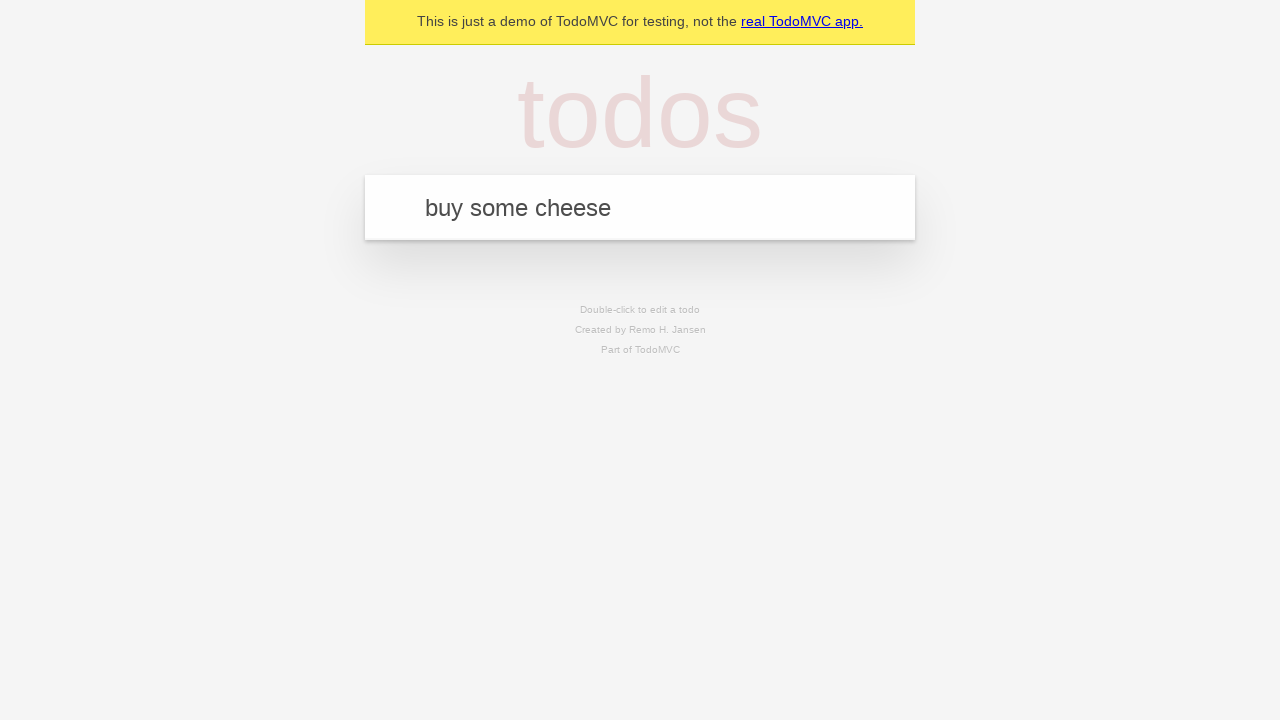

Pressed Enter to create todo 'buy some cheese' on internal:attr=[placeholder="What needs to be done?"i]
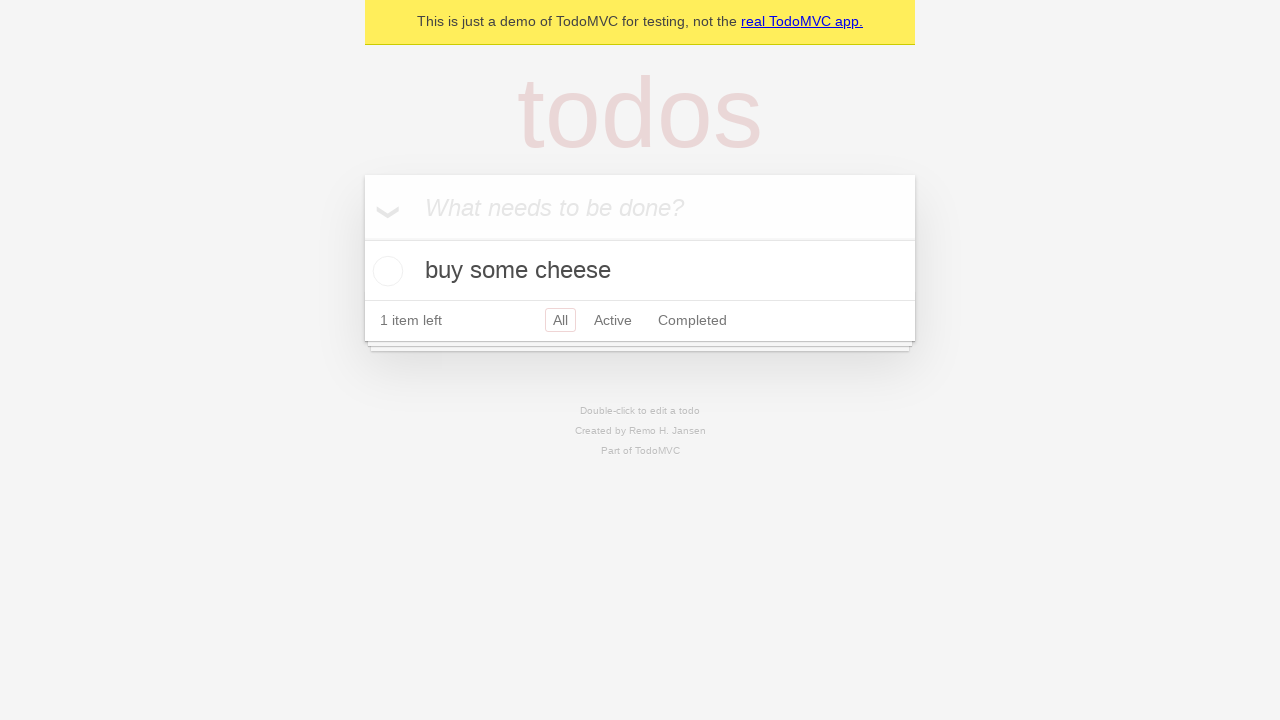

Filled new todo input with 'feed the cat' on internal:attr=[placeholder="What needs to be done?"i]
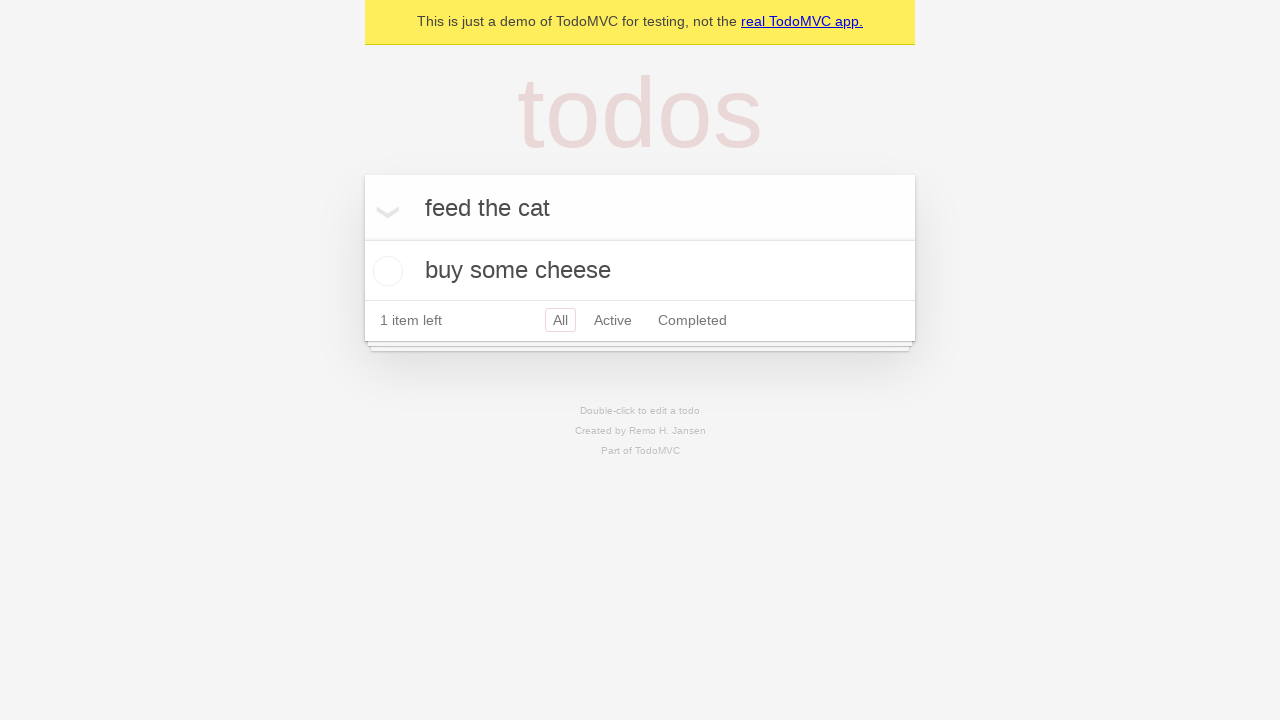

Pressed Enter to create todo 'feed the cat' on internal:attr=[placeholder="What needs to be done?"i]
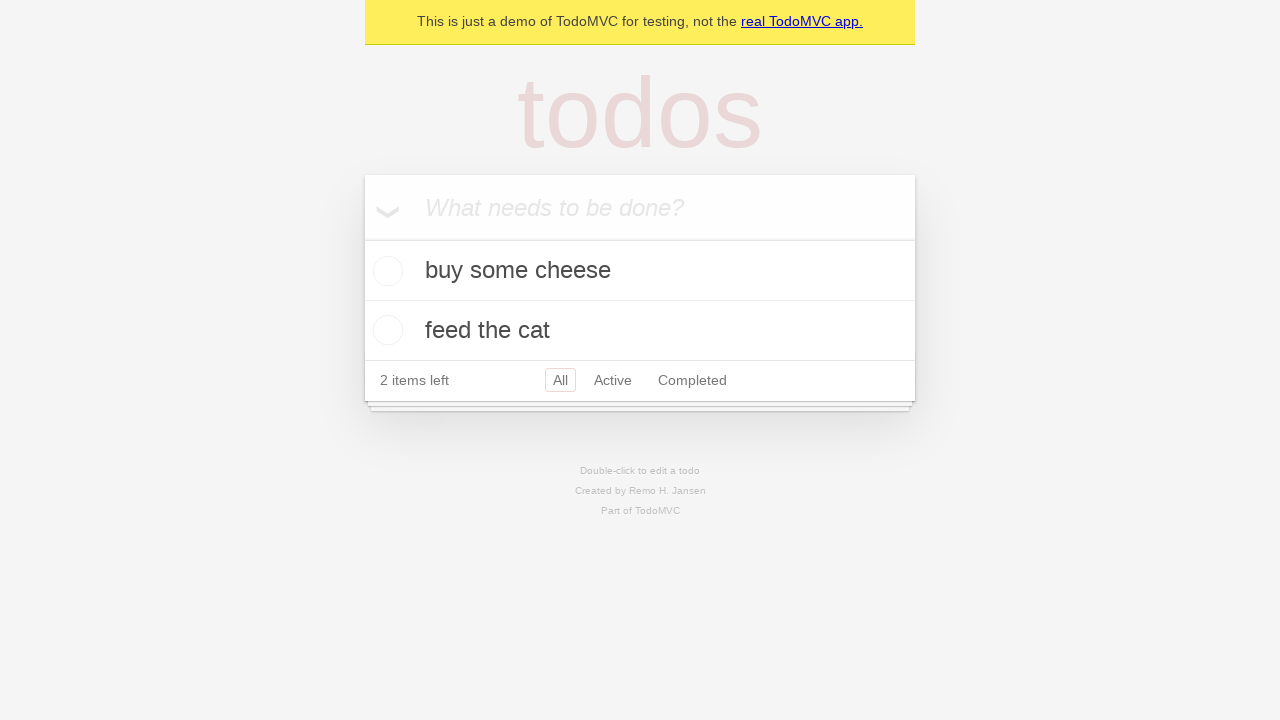

Filled new todo input with 'book a doctors appointment' on internal:attr=[placeholder="What needs to be done?"i]
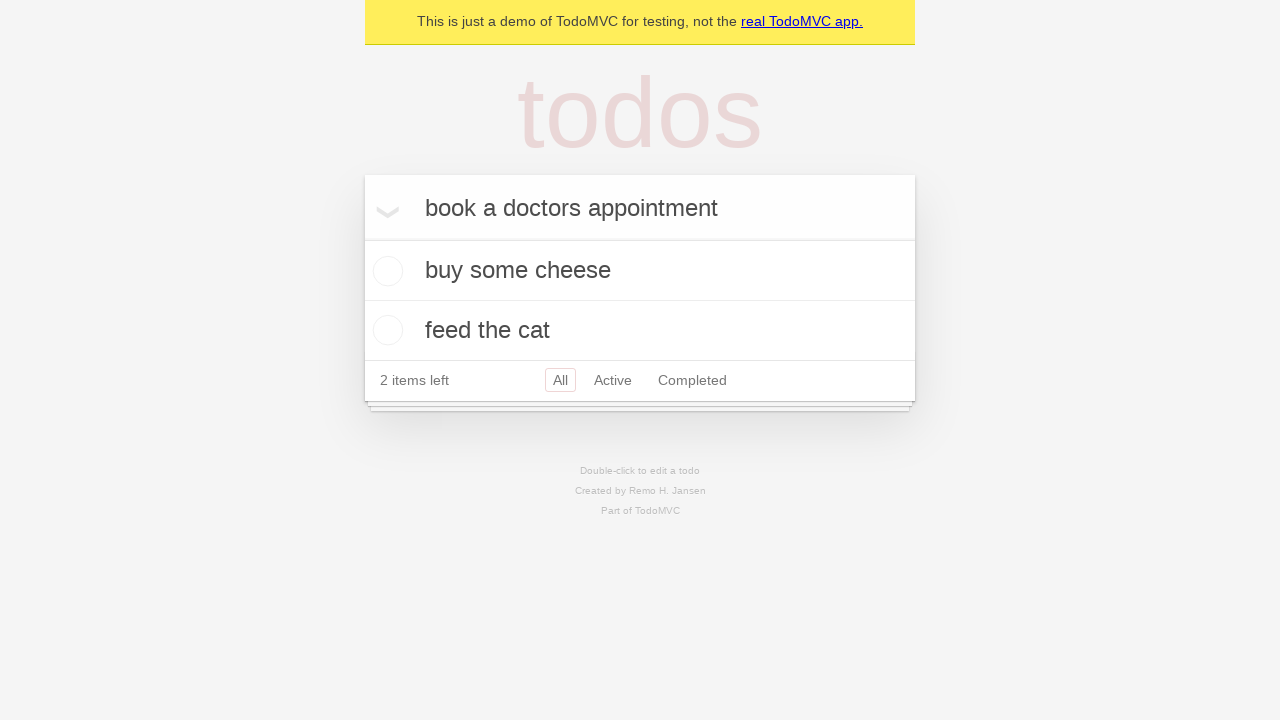

Pressed Enter to create todo 'book a doctors appointment' on internal:attr=[placeholder="What needs to be done?"i]
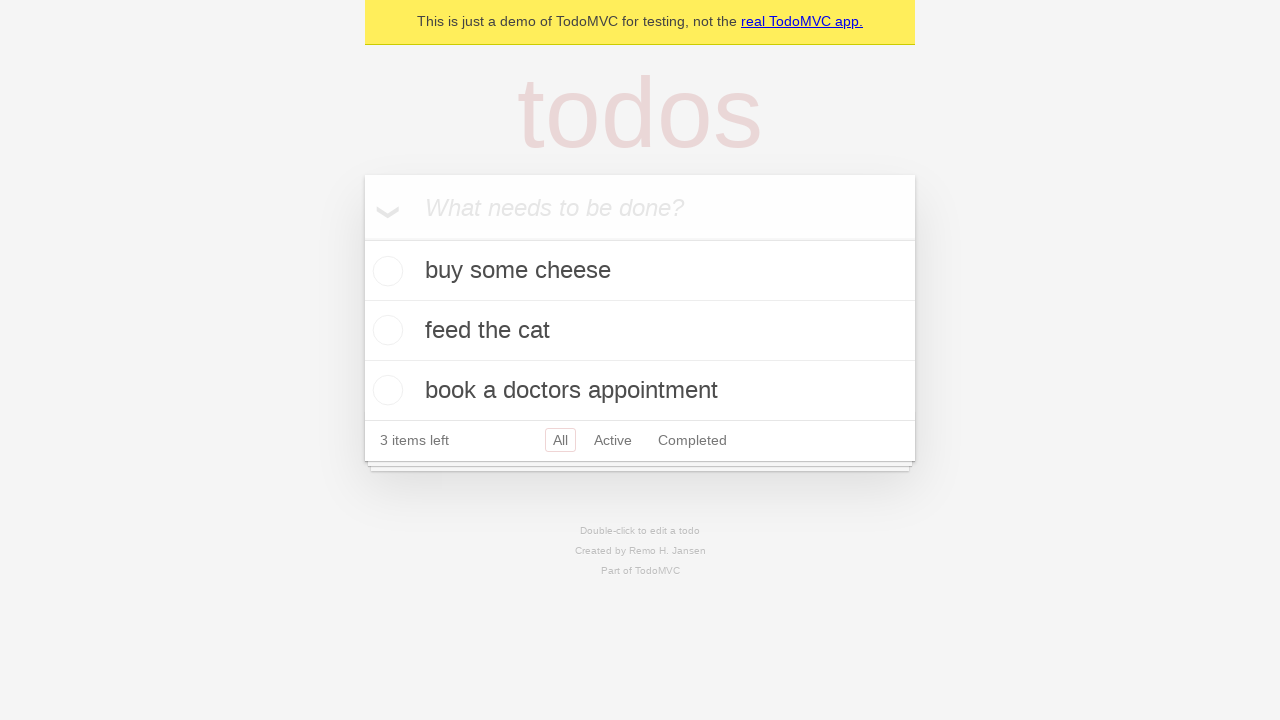

Located all todo items
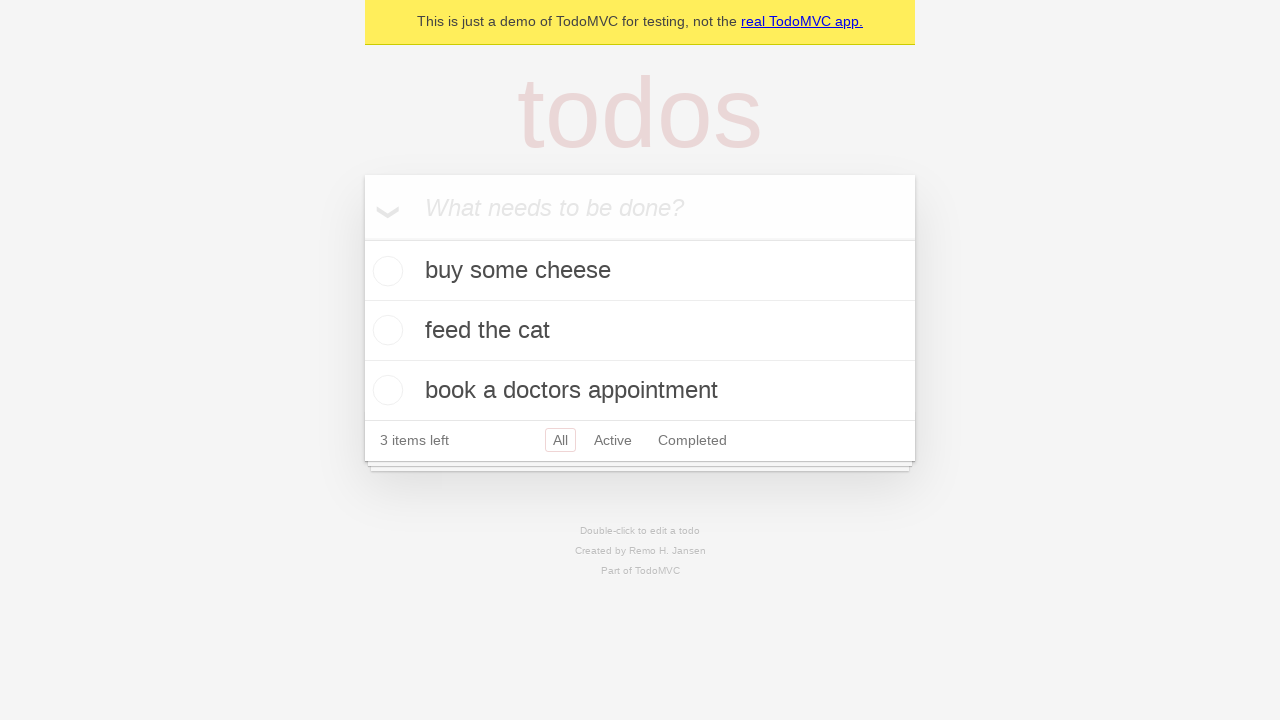

Selected the second todo item
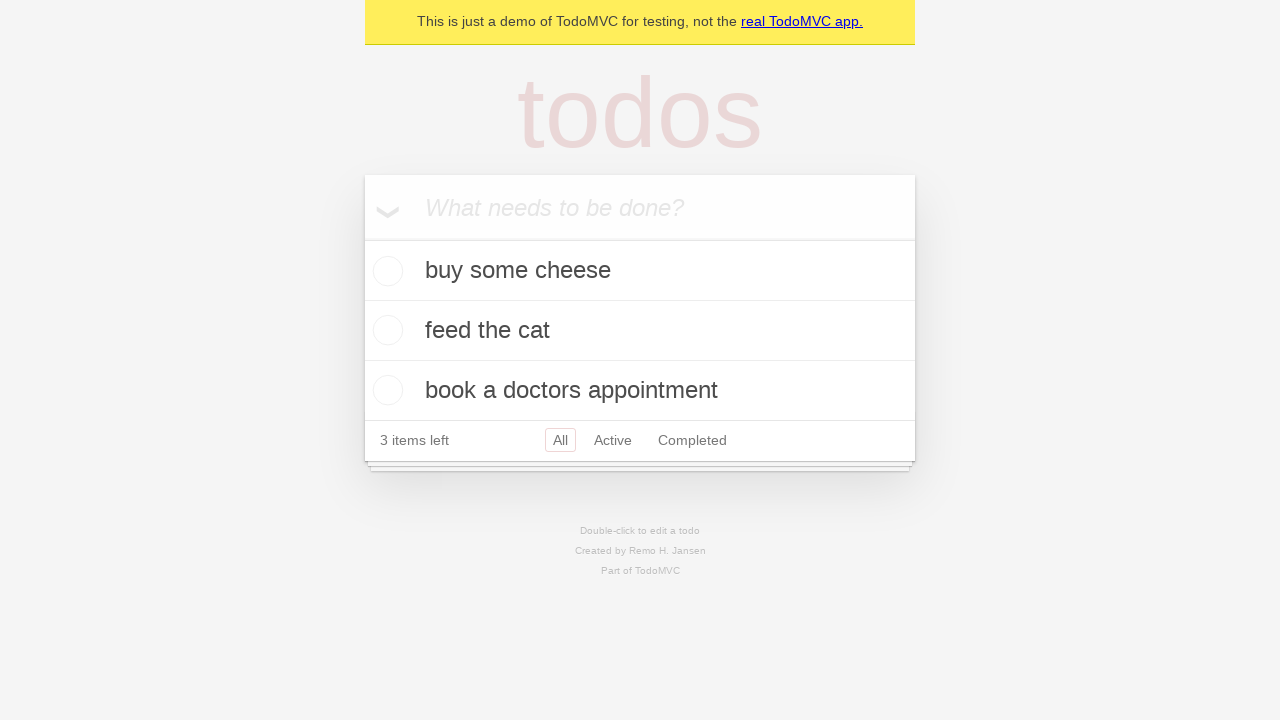

Double-clicked the second todo item to enter edit mode at (640, 331) on internal:testid=[data-testid="todo-item"s] >> nth=1
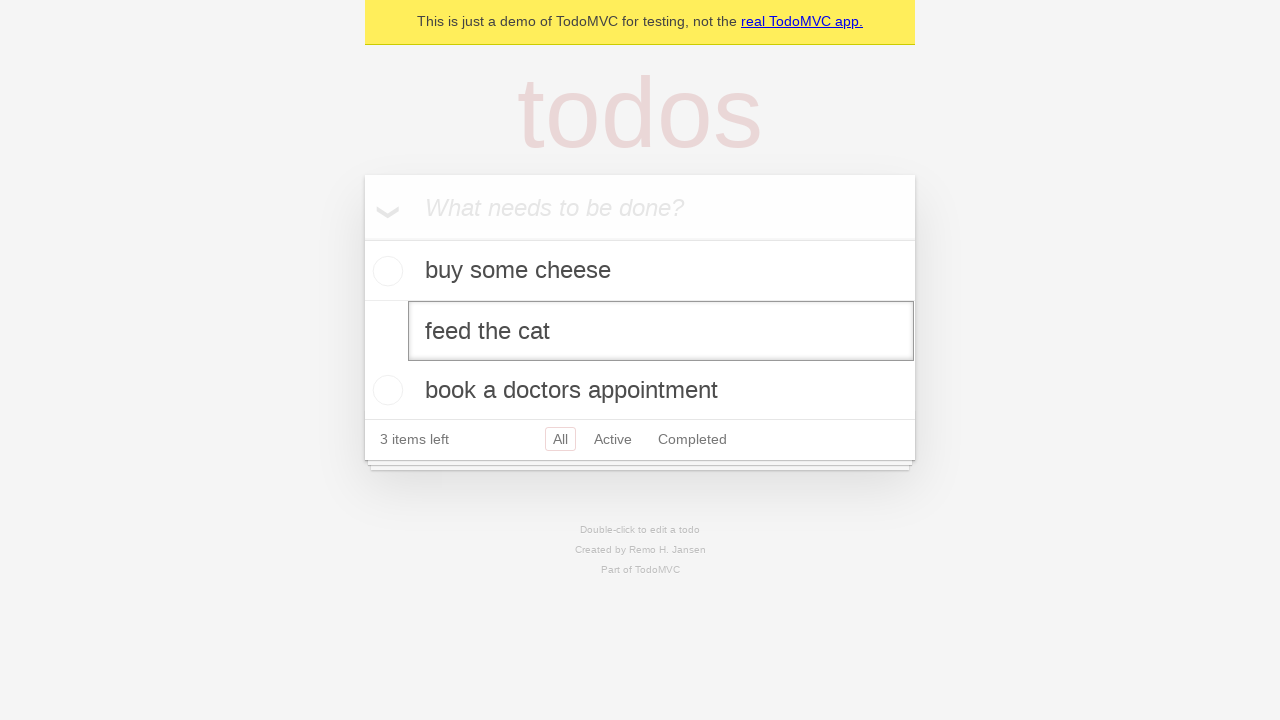

Filled the edit textbox with 'buy some sausages' on internal:testid=[data-testid="todo-item"s] >> nth=1 >> internal:role=textbox[nam
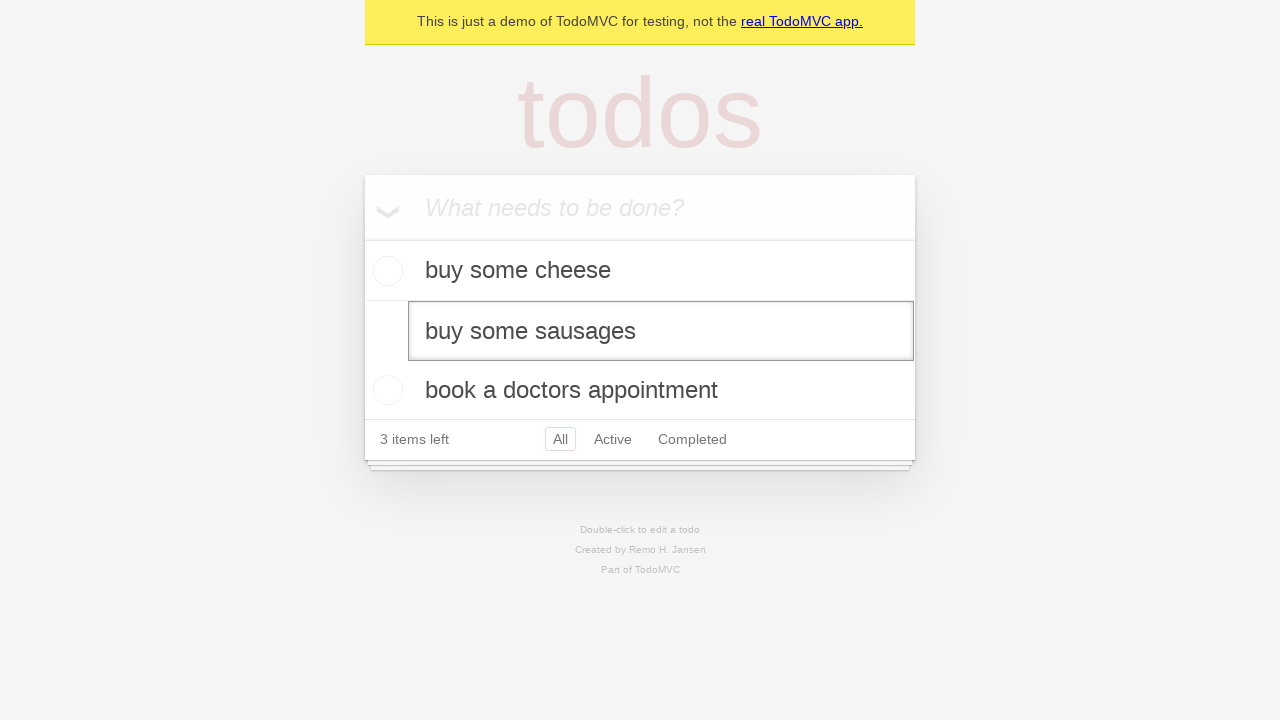

Pressed Enter to confirm the edited todo text on internal:testid=[data-testid="todo-item"s] >> nth=1 >> internal:role=textbox[nam
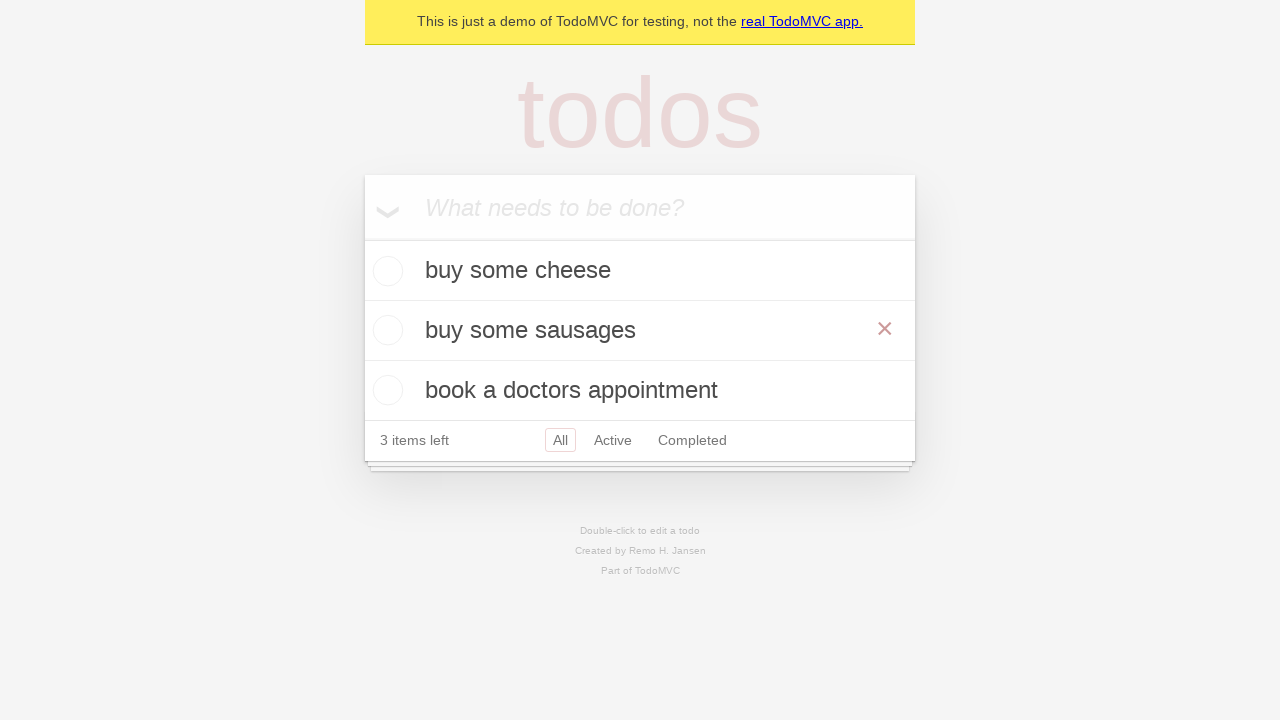

Verified that todo items have correct text including the edited item
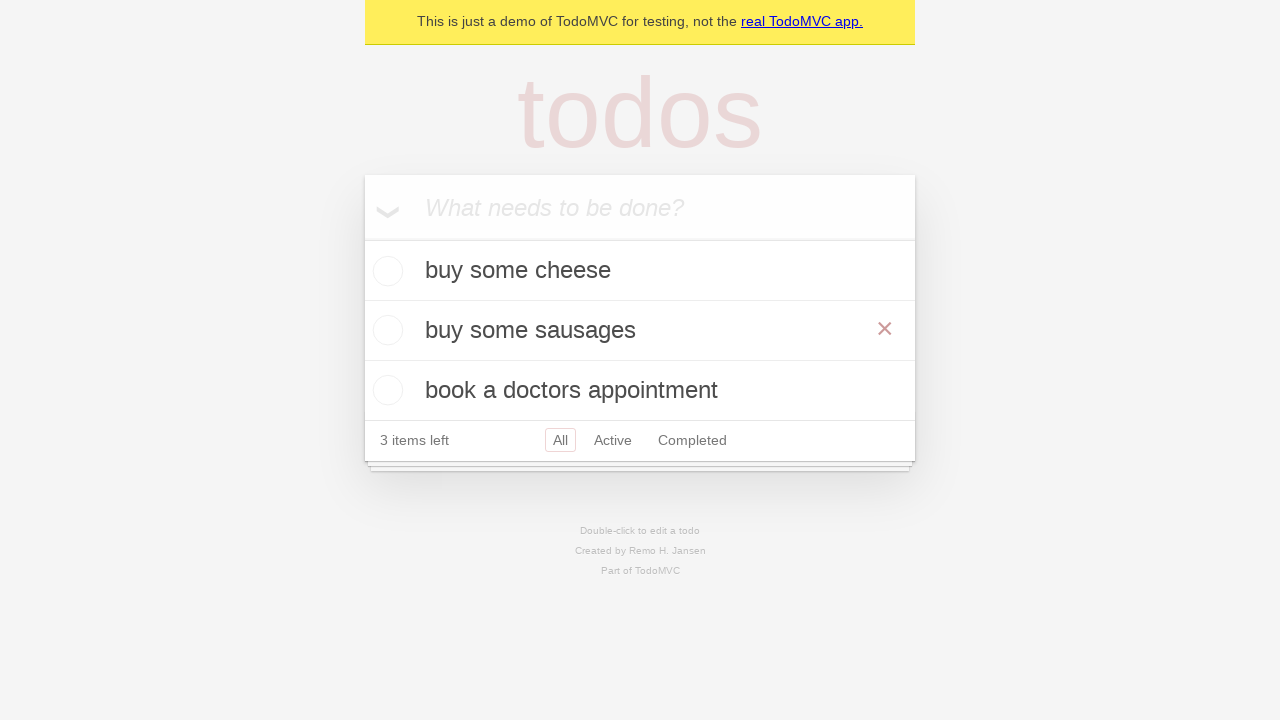

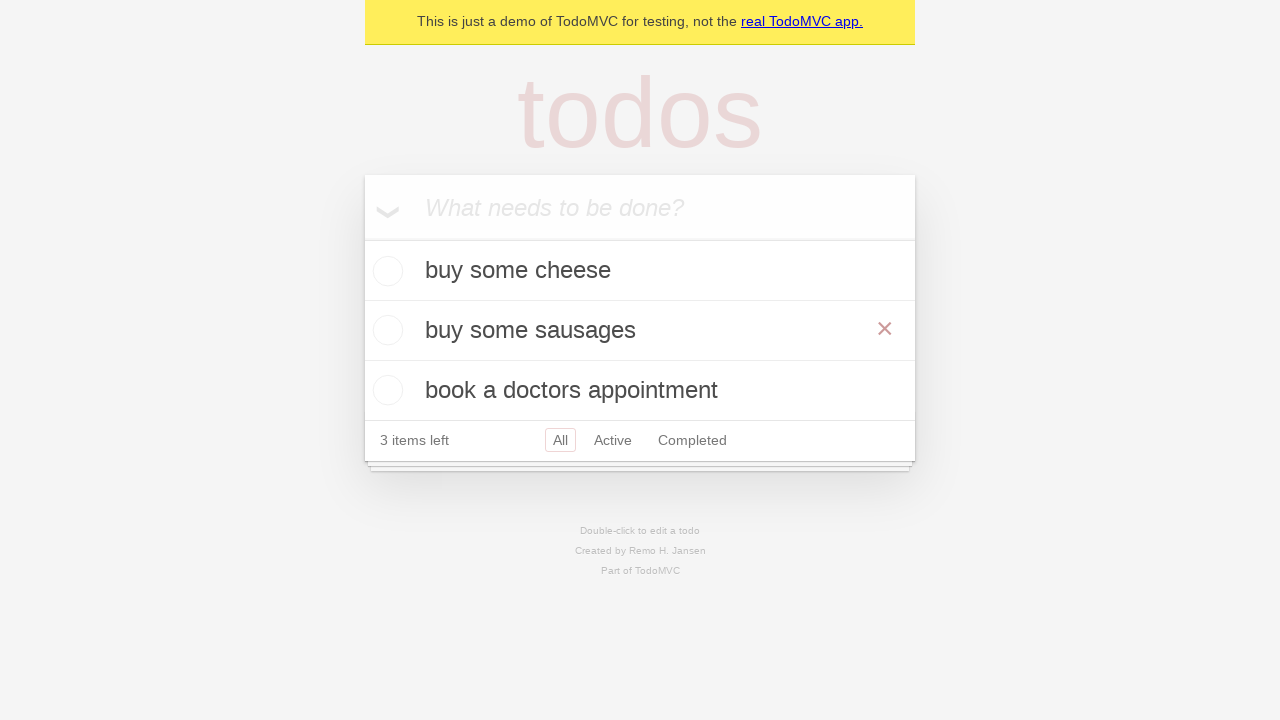